Tests filling out three contact forms on a complicated page with name, email, and message fields, then verifies the email value in the third form.

Starting URL: https://ultimateqa.com/complicated-page

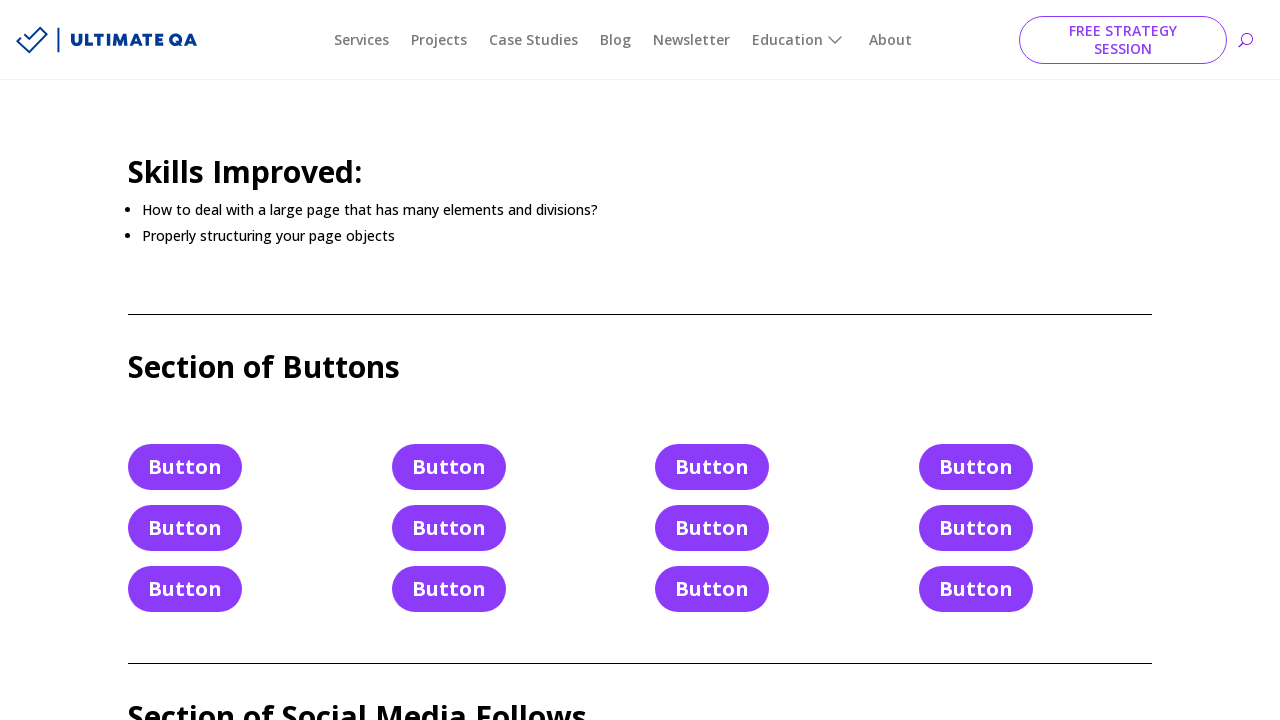

Filled name field in first contact form with 'TEST_NAME' on #et_pb_contact_name_0
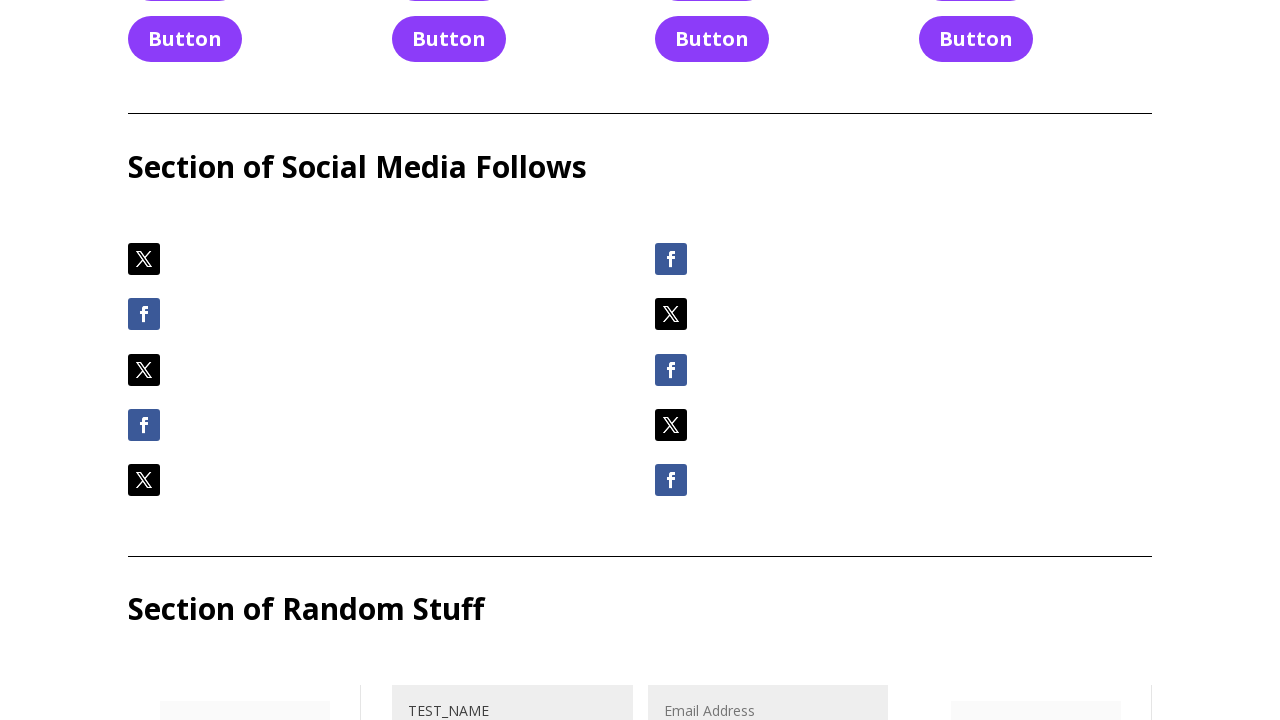

Filled email field in first contact form with 'email@email.email' on #et_pb_contact_email_0
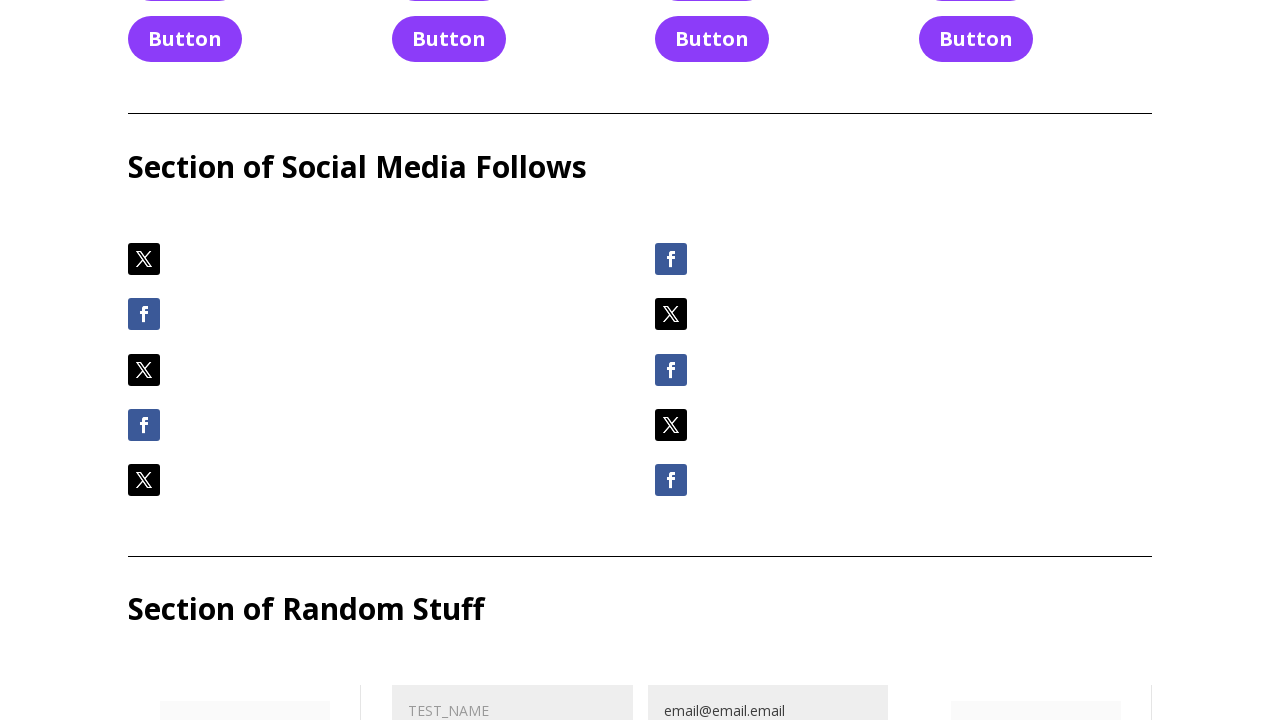

Filled message field in first contact form with multiline text on #et_pb_contact_message_0
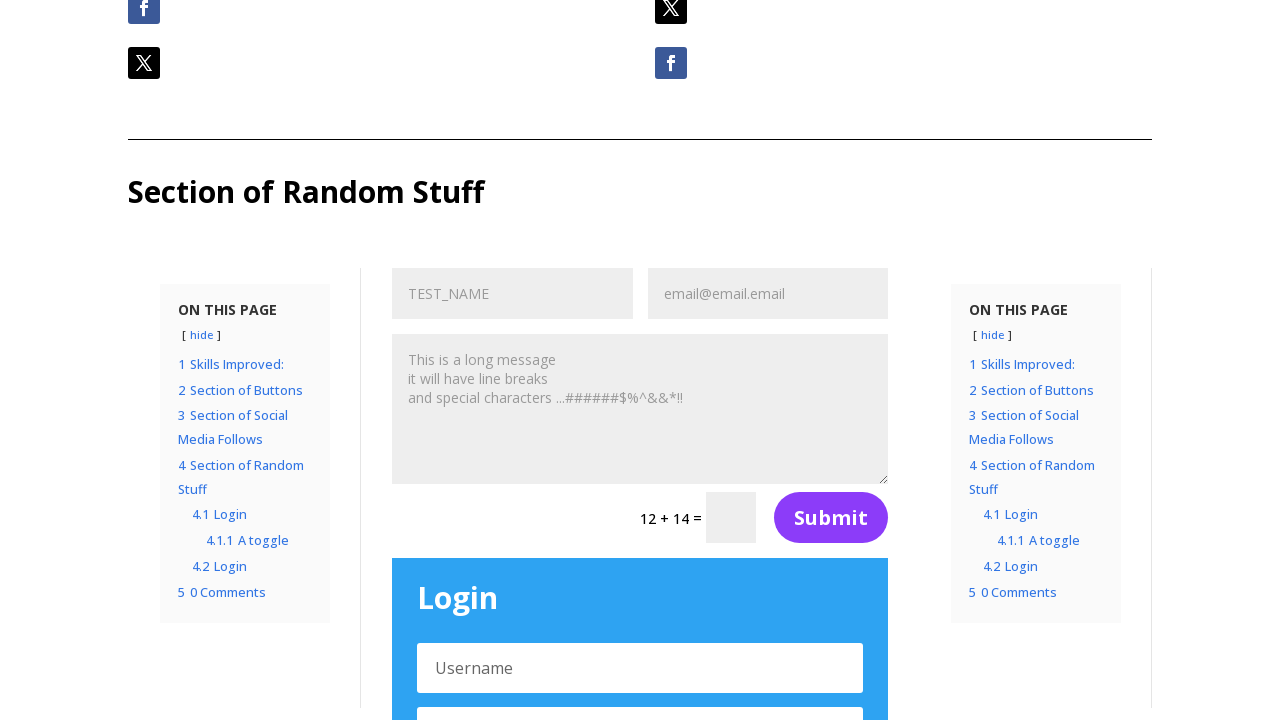

Filled name field in second contact form with 'TEST_NAME' on #et_pb_contact_name_1
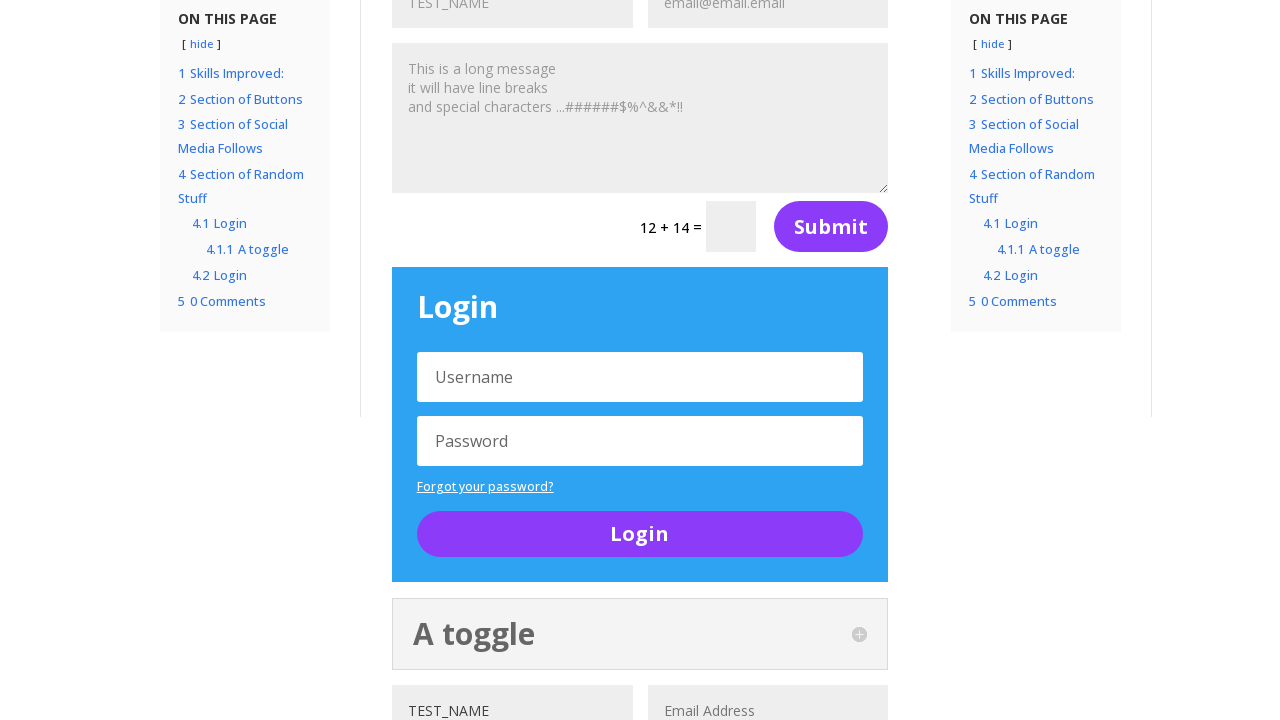

Filled email field in second contact form with 'email@email.email' on #et_pb_contact_email_1
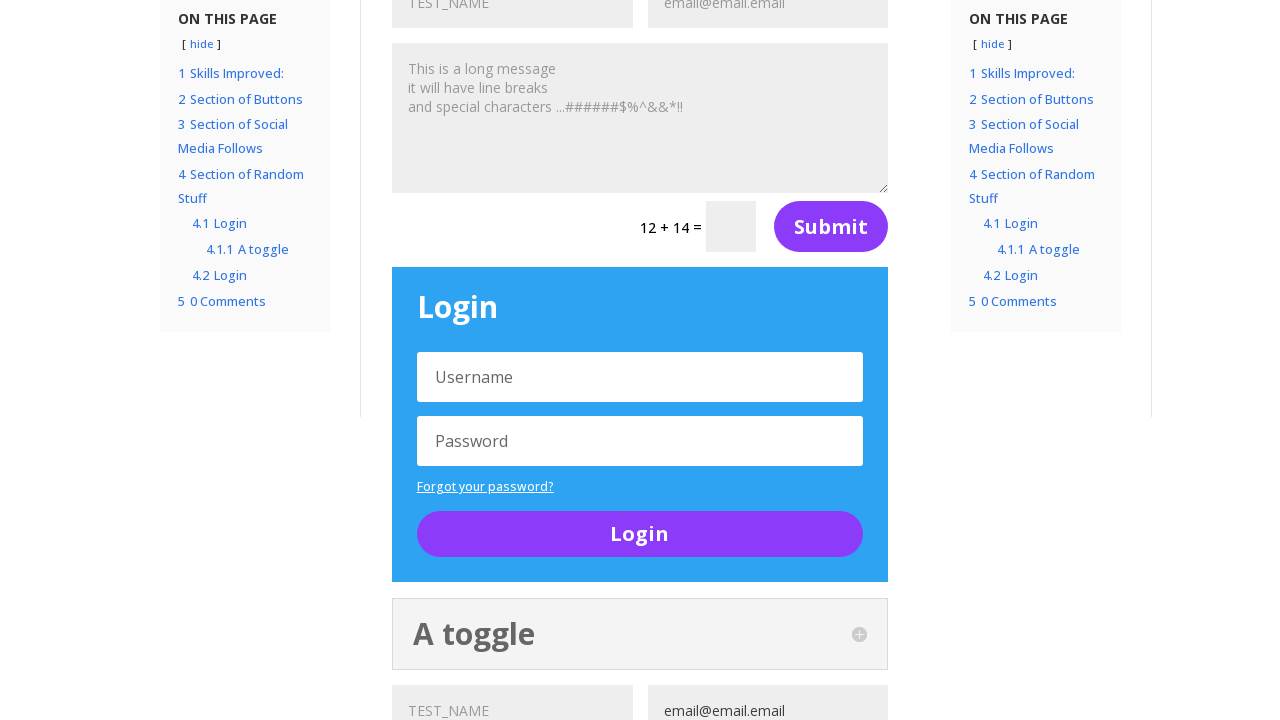

Filled message field in second contact form with multiline text on #et_pb_contact_message_1
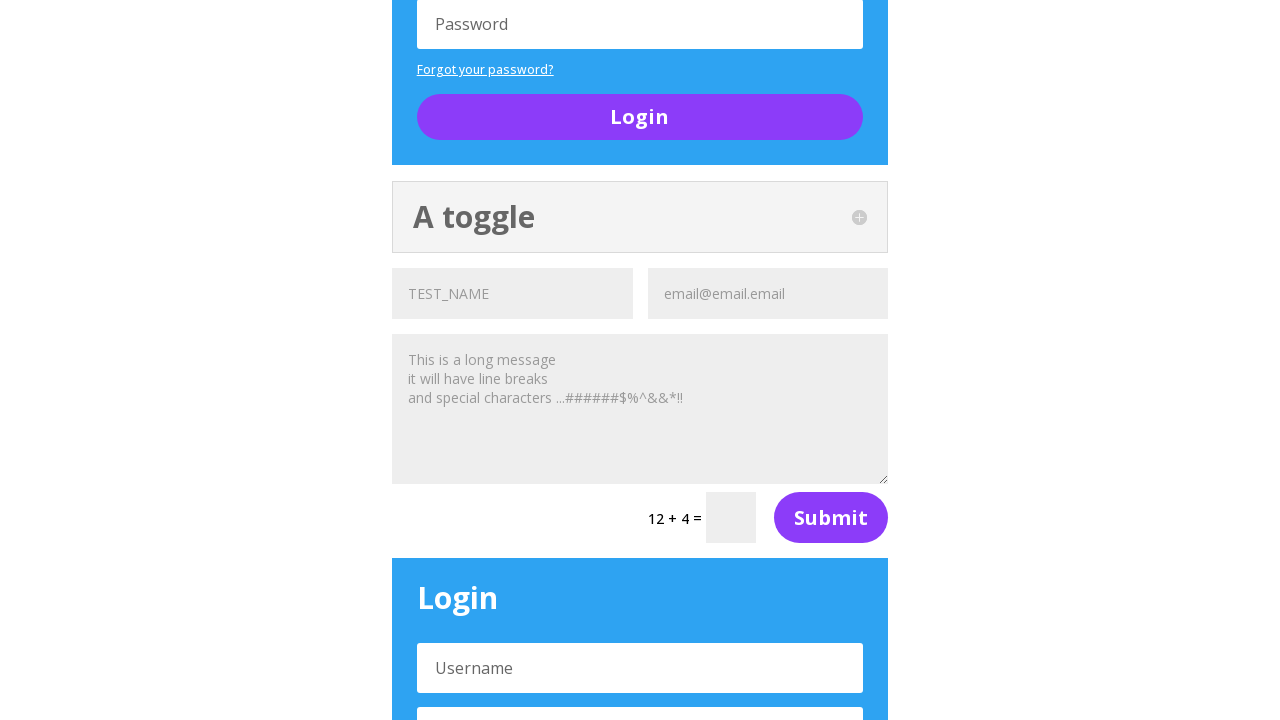

Filled name field in third contact form with 'TEST_NAME' on #et_pb_contact_name_2
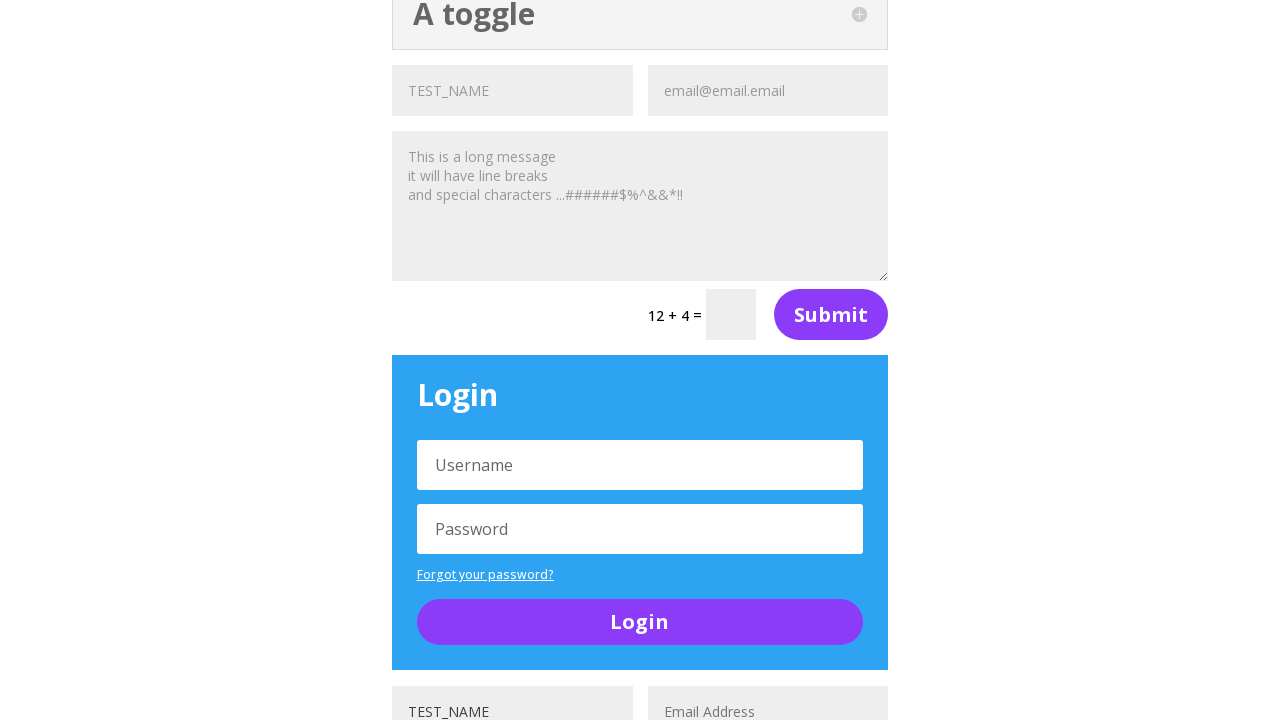

Filled email field in third contact form with 'email@email.email' on #et_pb_contact_email_2
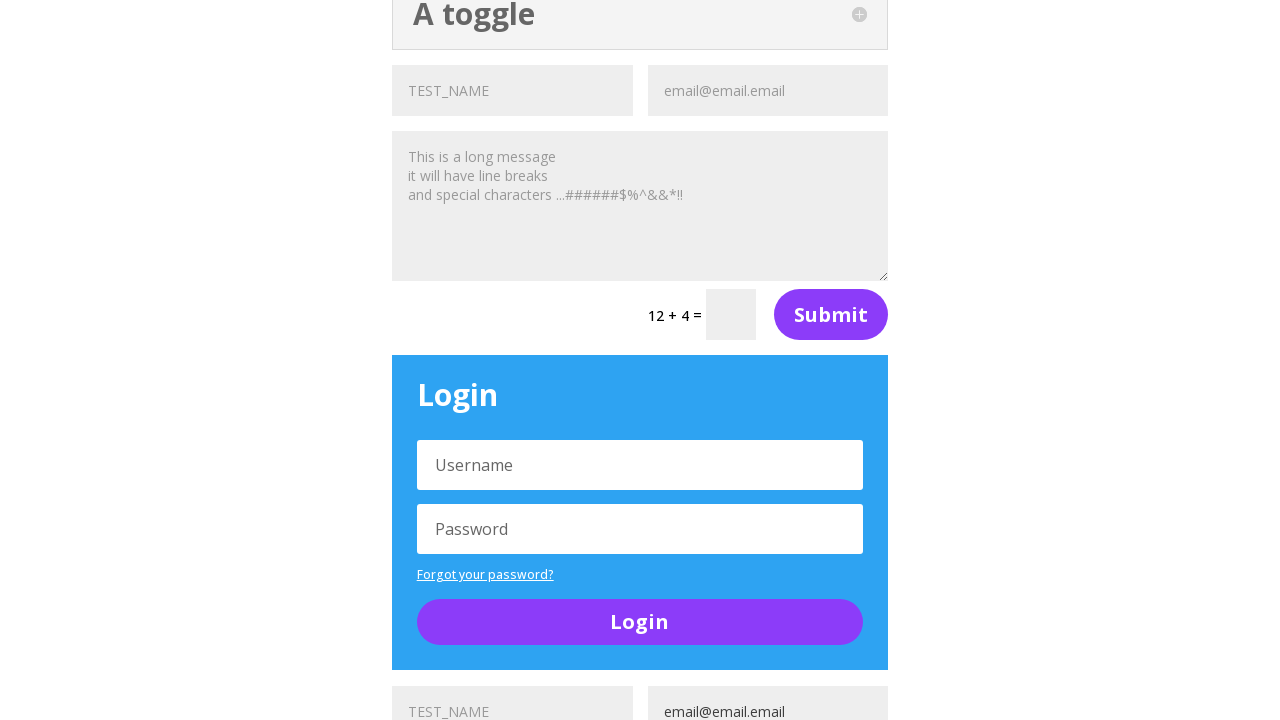

Filled message field in third contact form with multiline text on #et_pb_contact_message_2
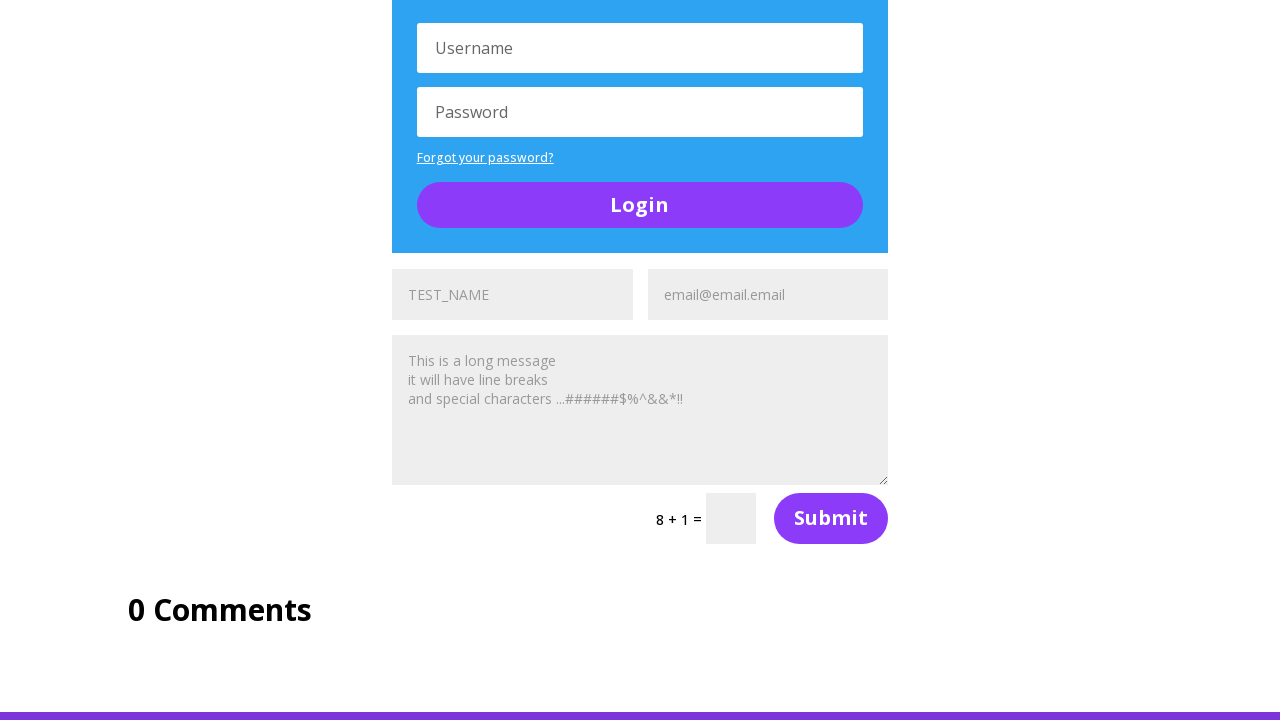

Verified email value in third contact form equals 'email@email.email'
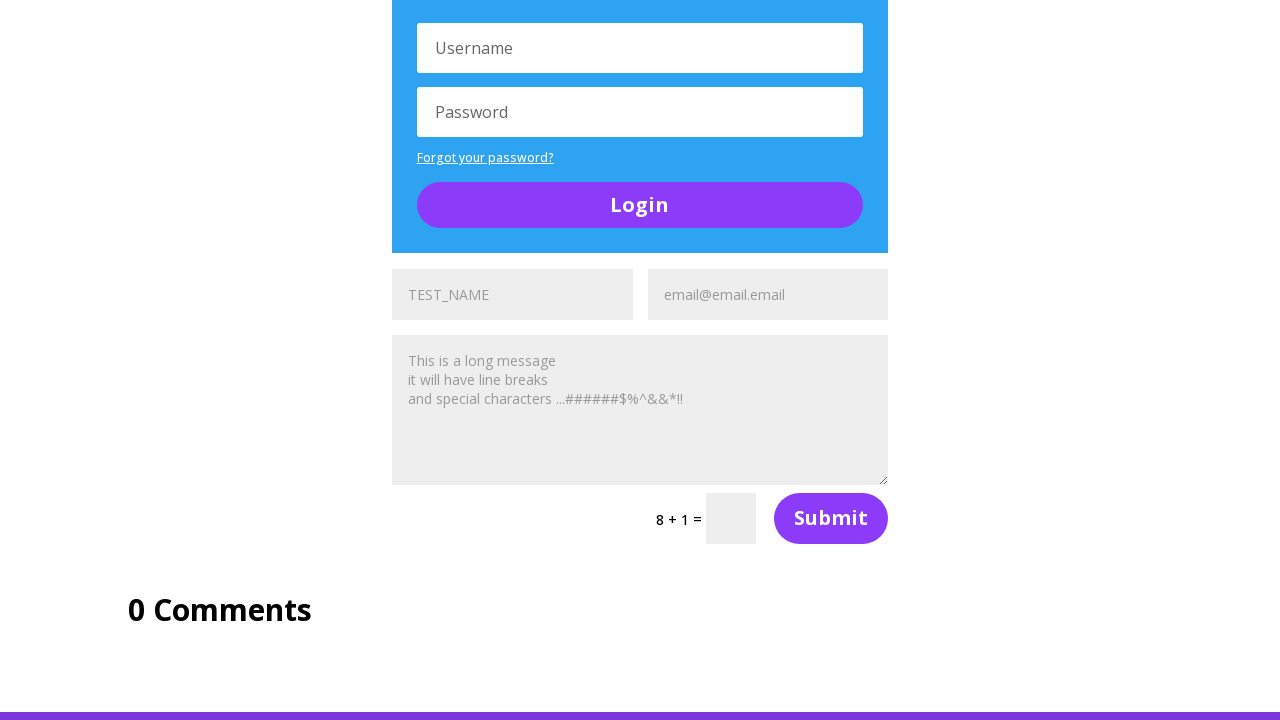

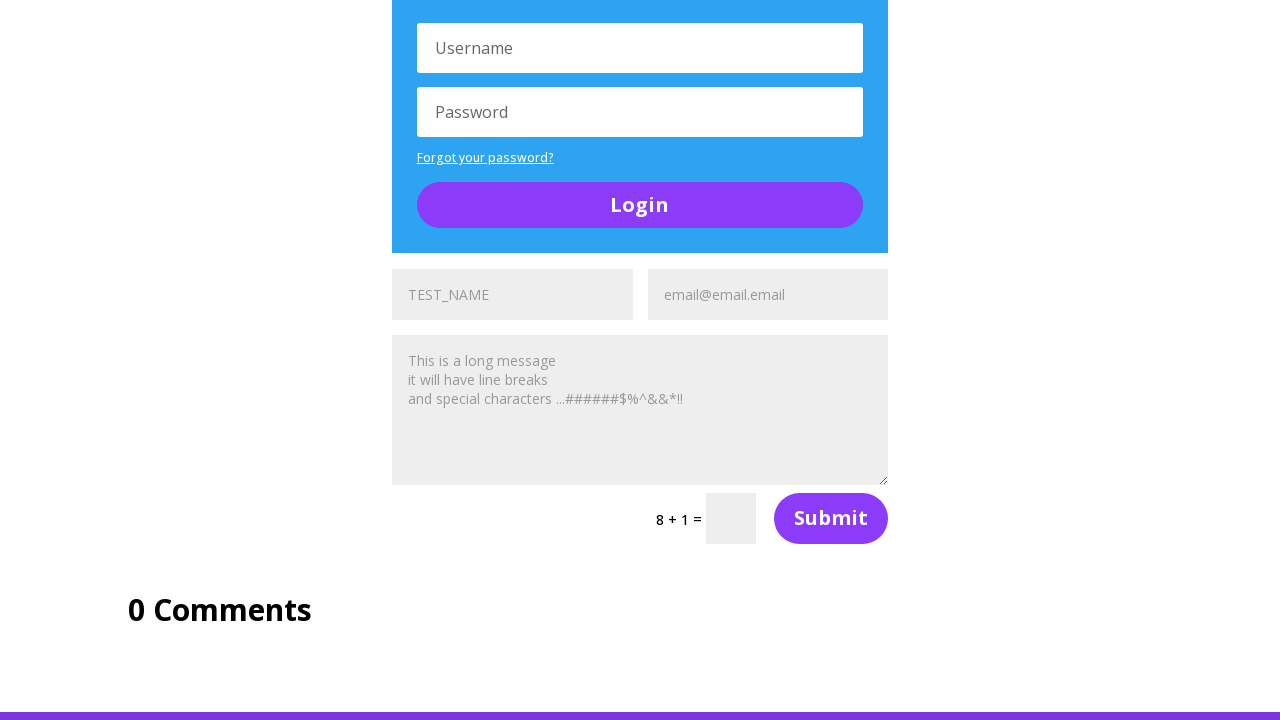